Navigates to the ToTheNew website and clicks on the "Contact Us" link to access the contact page

Starting URL: https://www.tothenew.com/

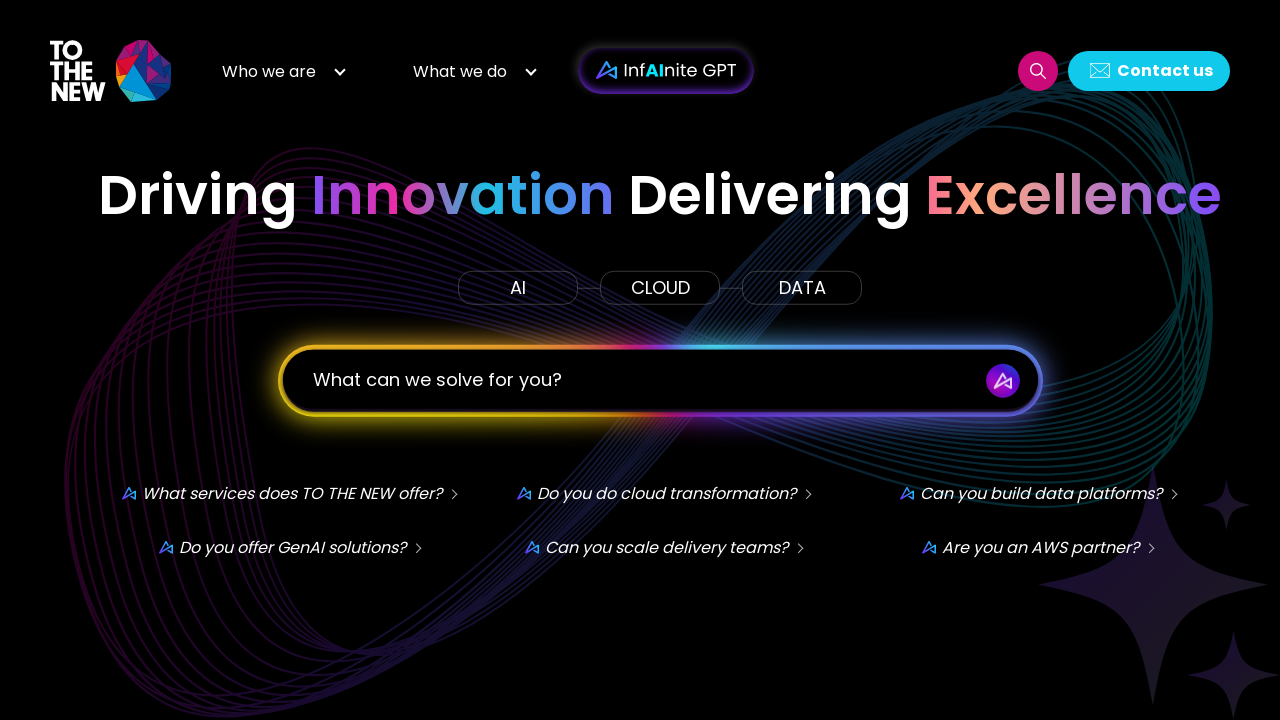

Clicked on the Contact Us link at (1149, 70) on #h-contact-us
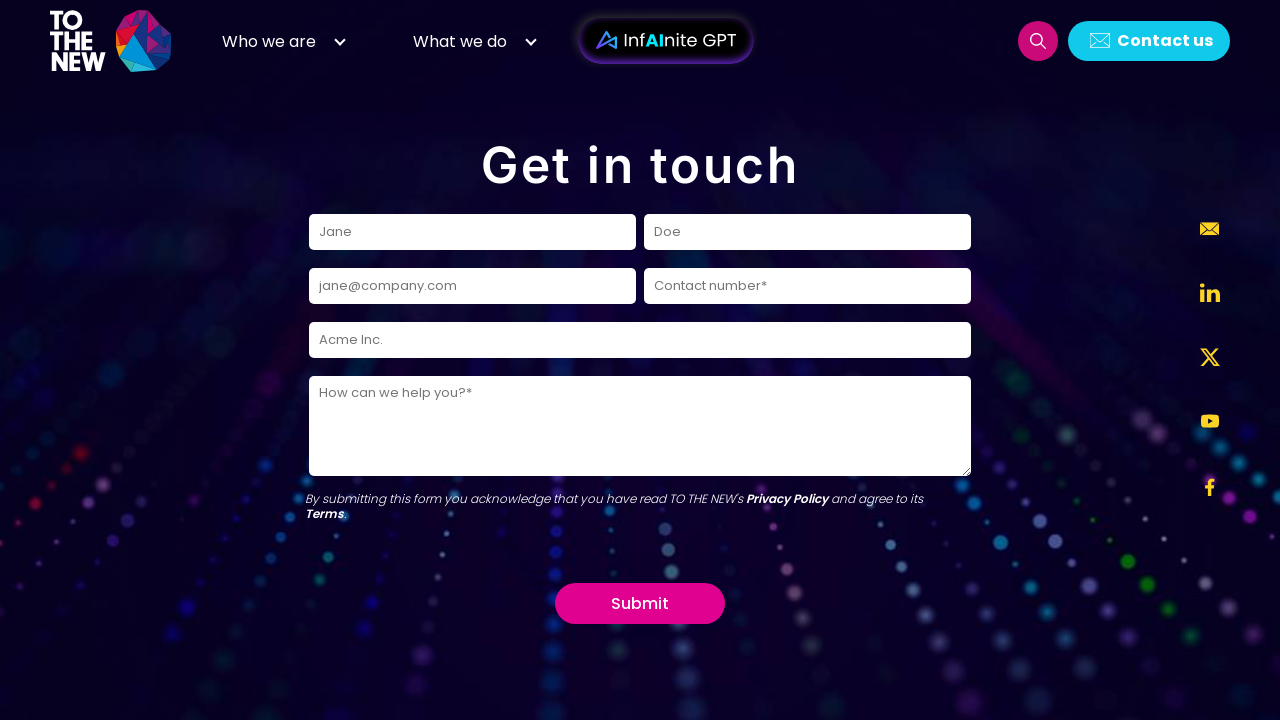

Contact page loaded successfully
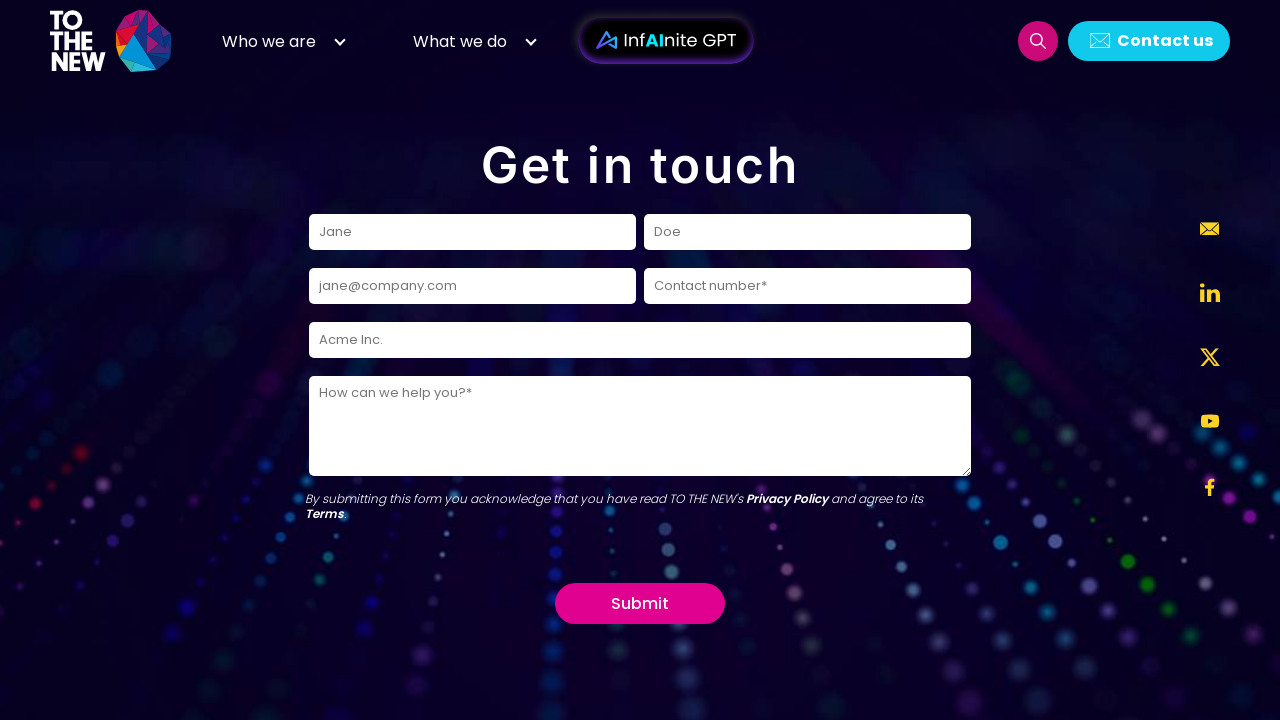

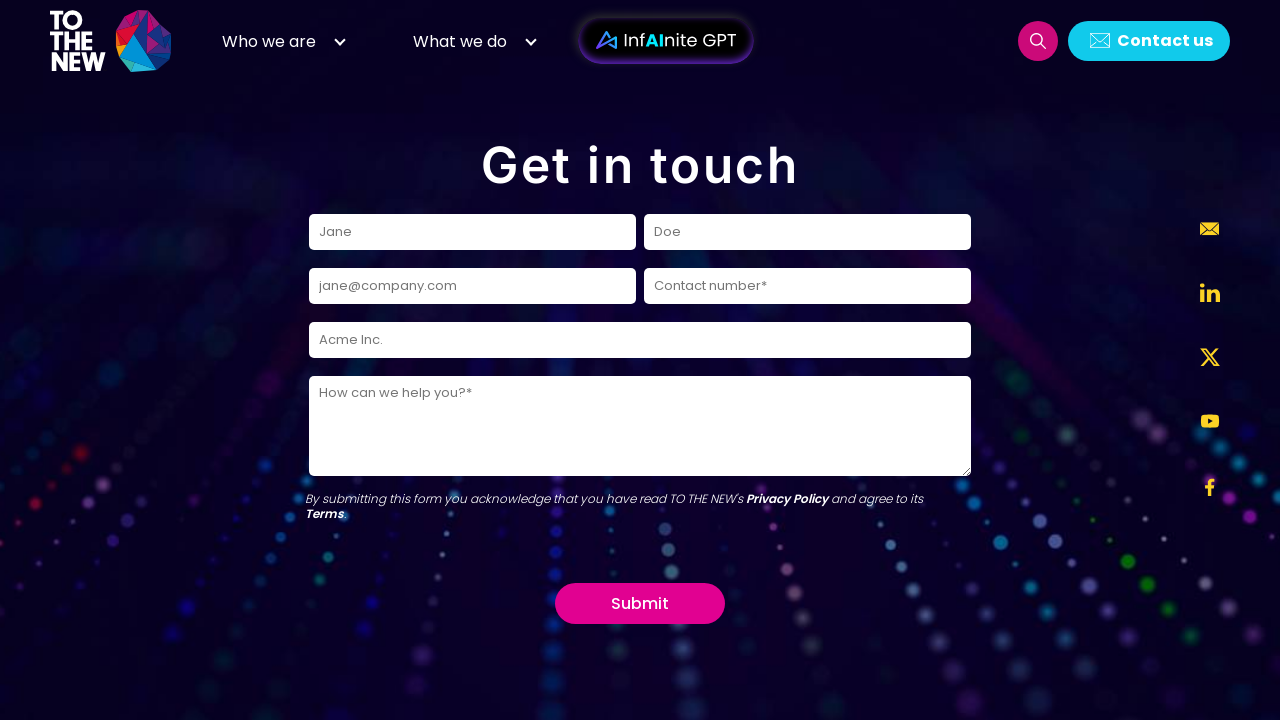